Tests click and hold selection by dragging from element 1 to element 8 to select a range of consecutive items.

Starting URL: https://automationfc.github.io/jquery-selectable/

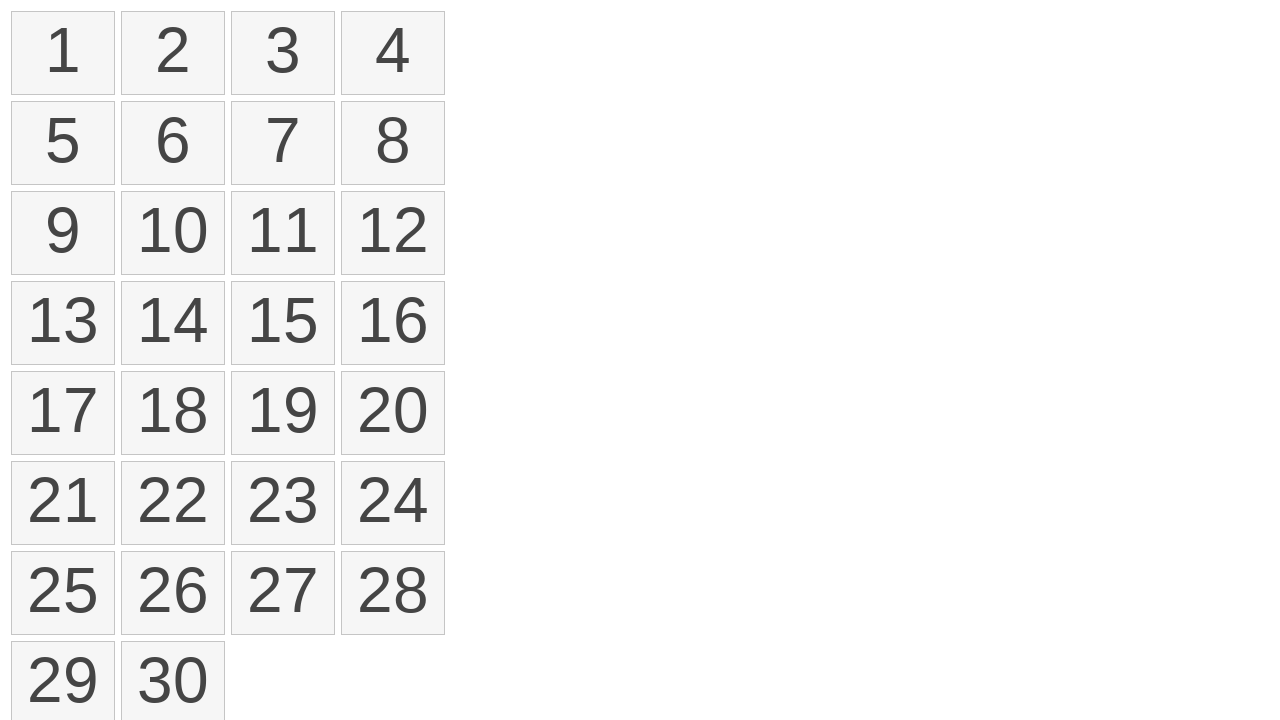

Waited for selectable items to load
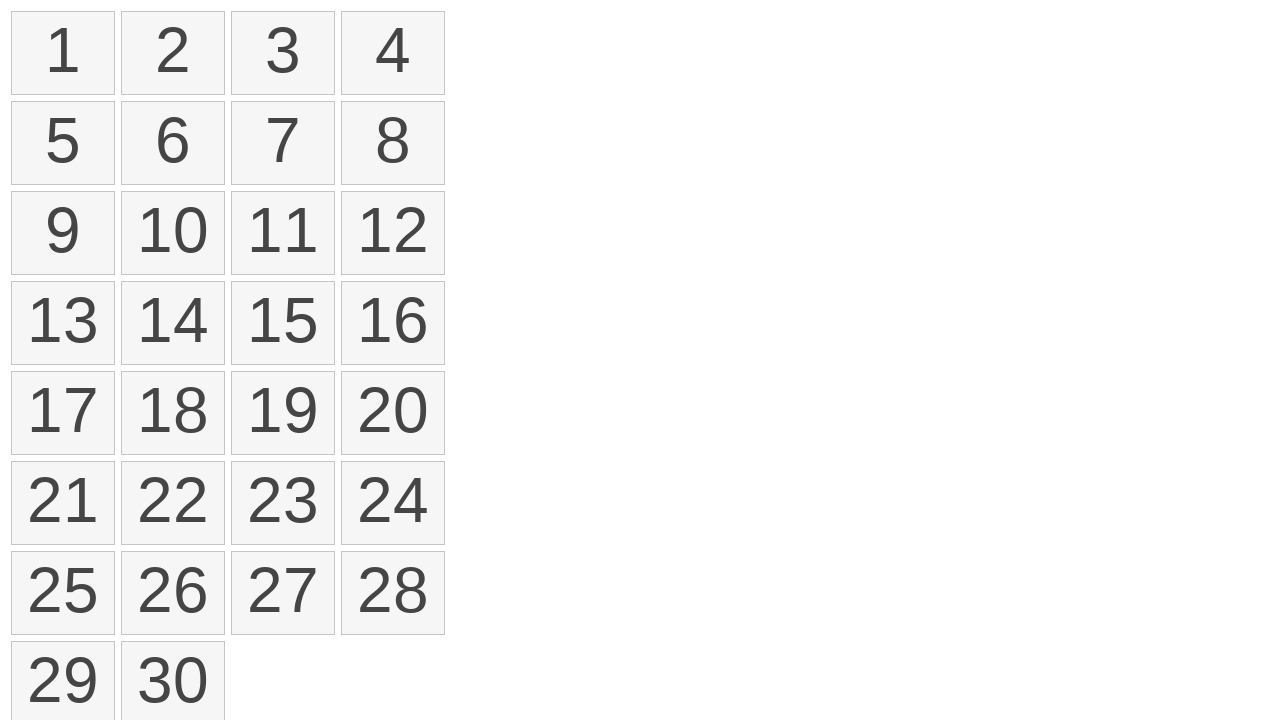

Located first selectable item
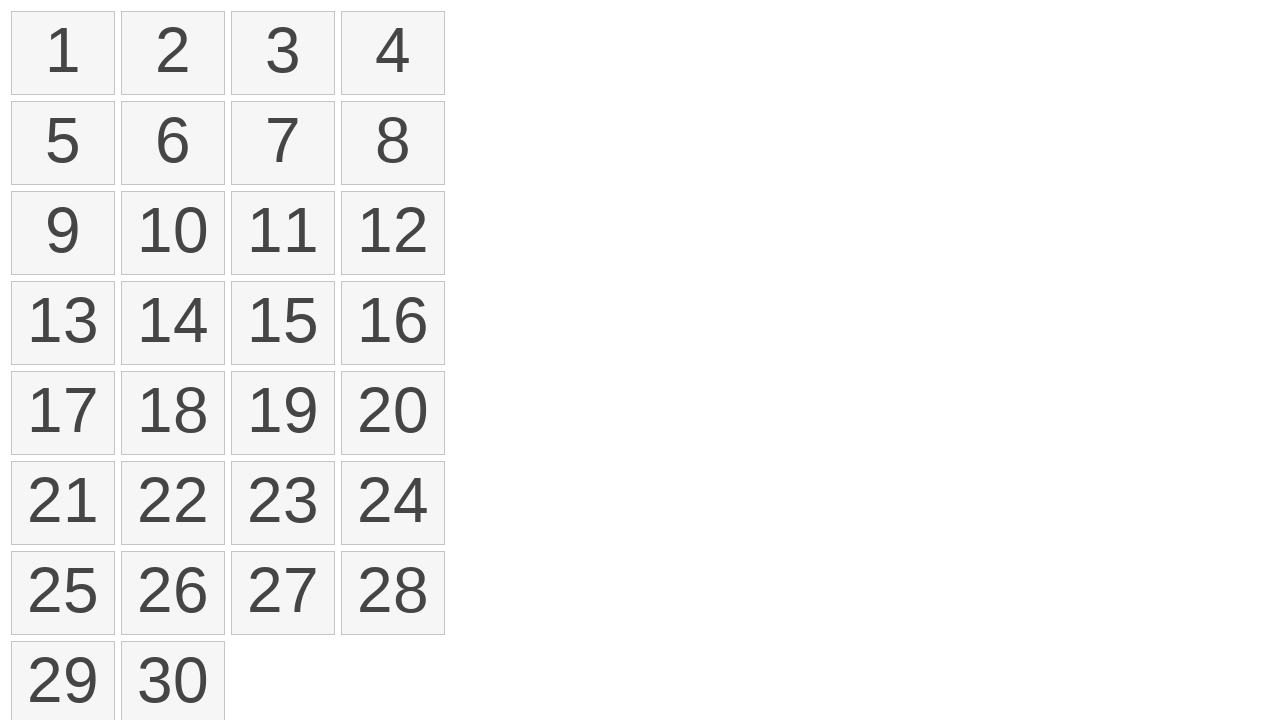

Located eighth selectable item
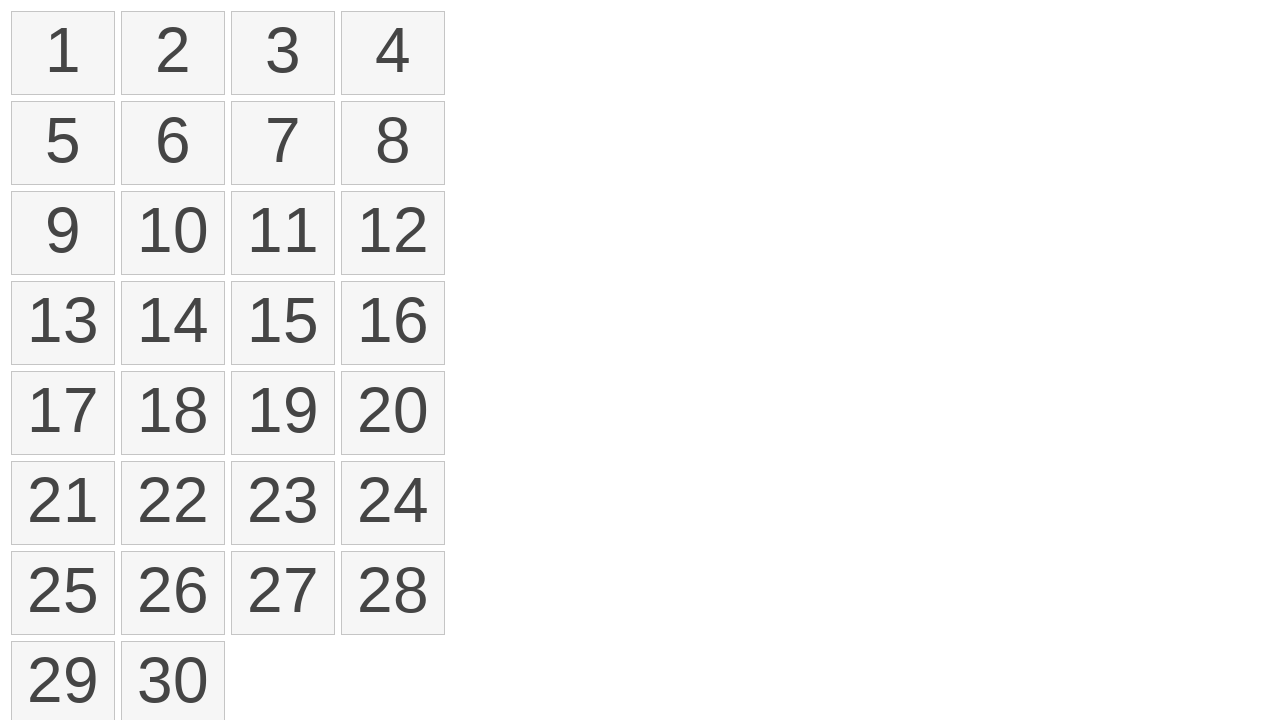

Retrieved bounding box for first item
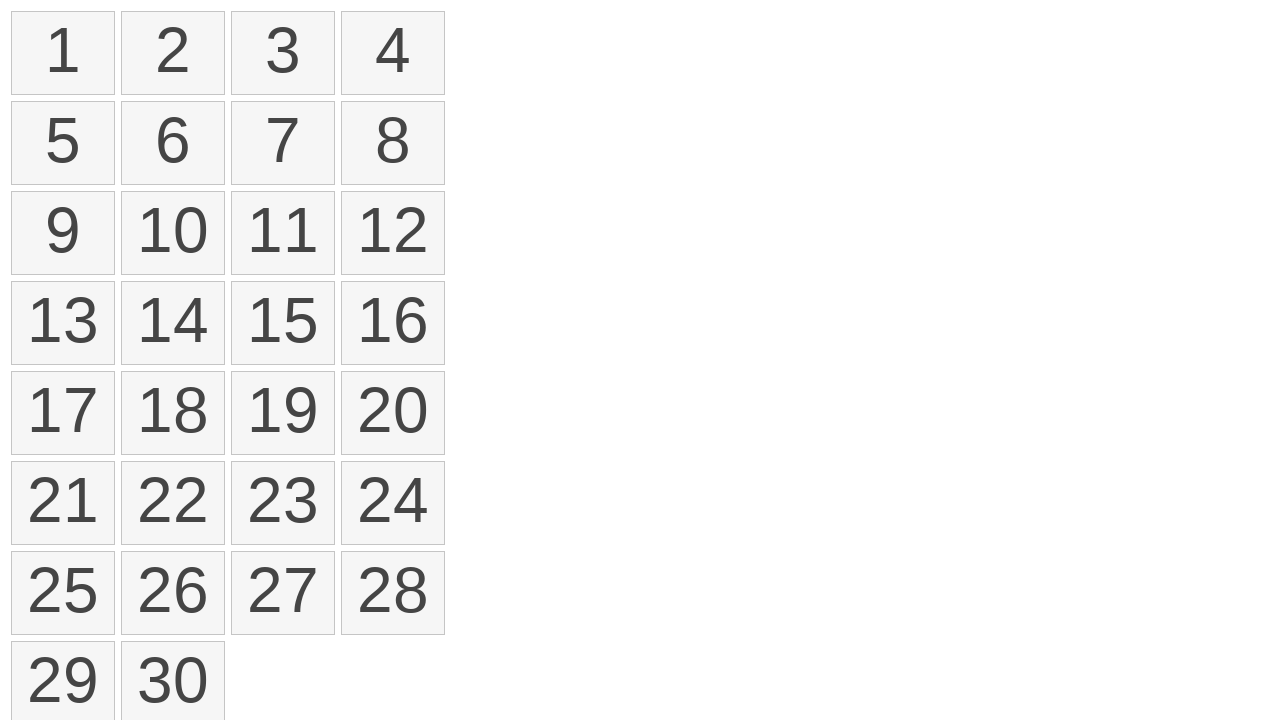

Retrieved bounding box for eighth item
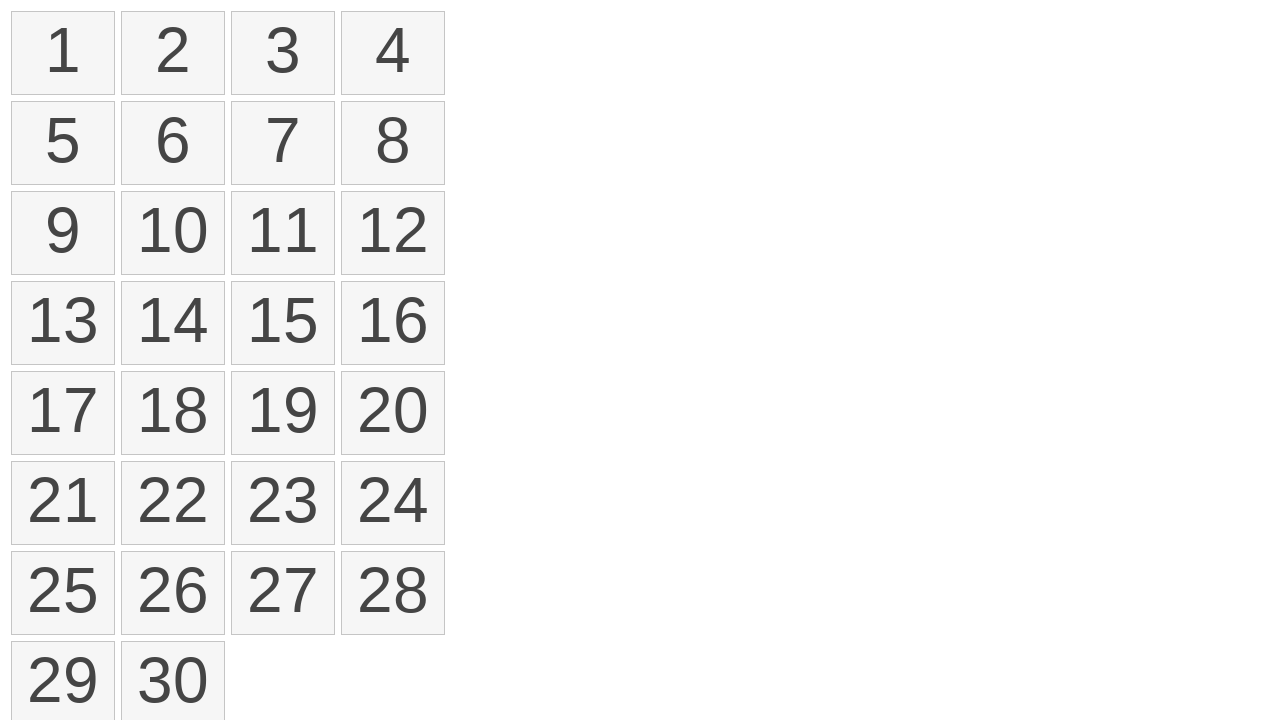

Moved mouse to center of first item at (63, 53)
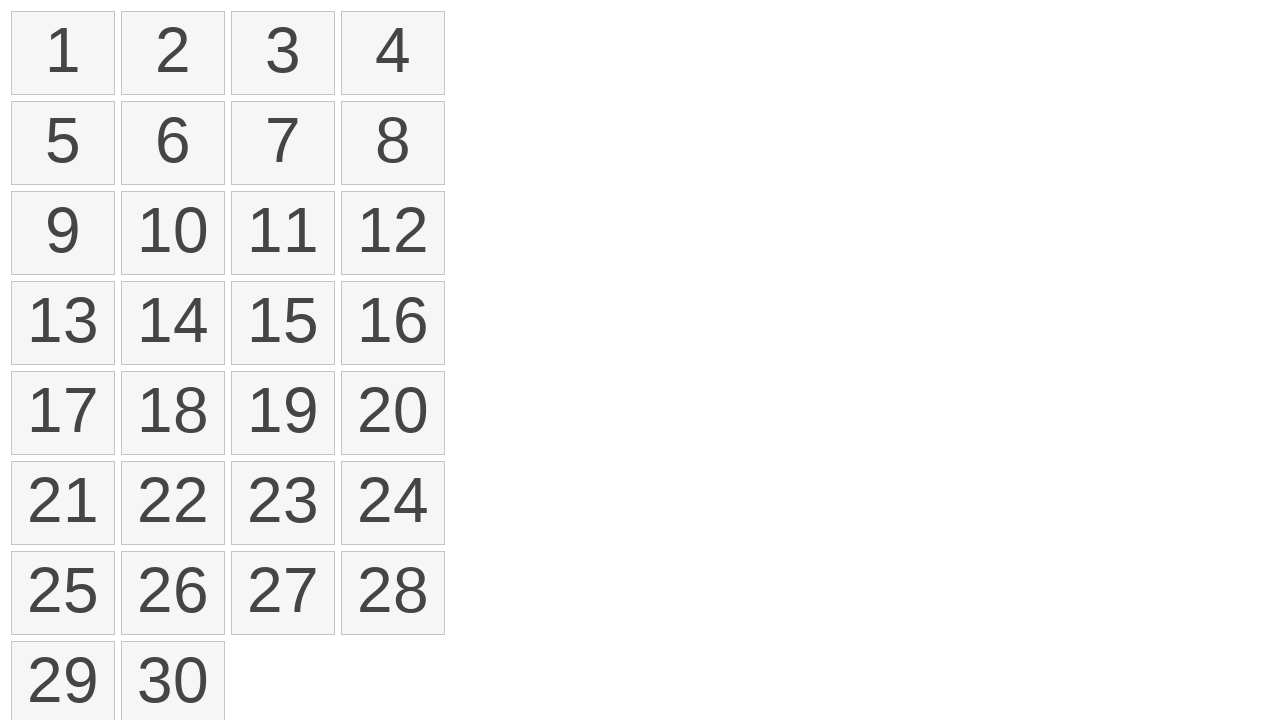

Pressed mouse button down on first item at (63, 53)
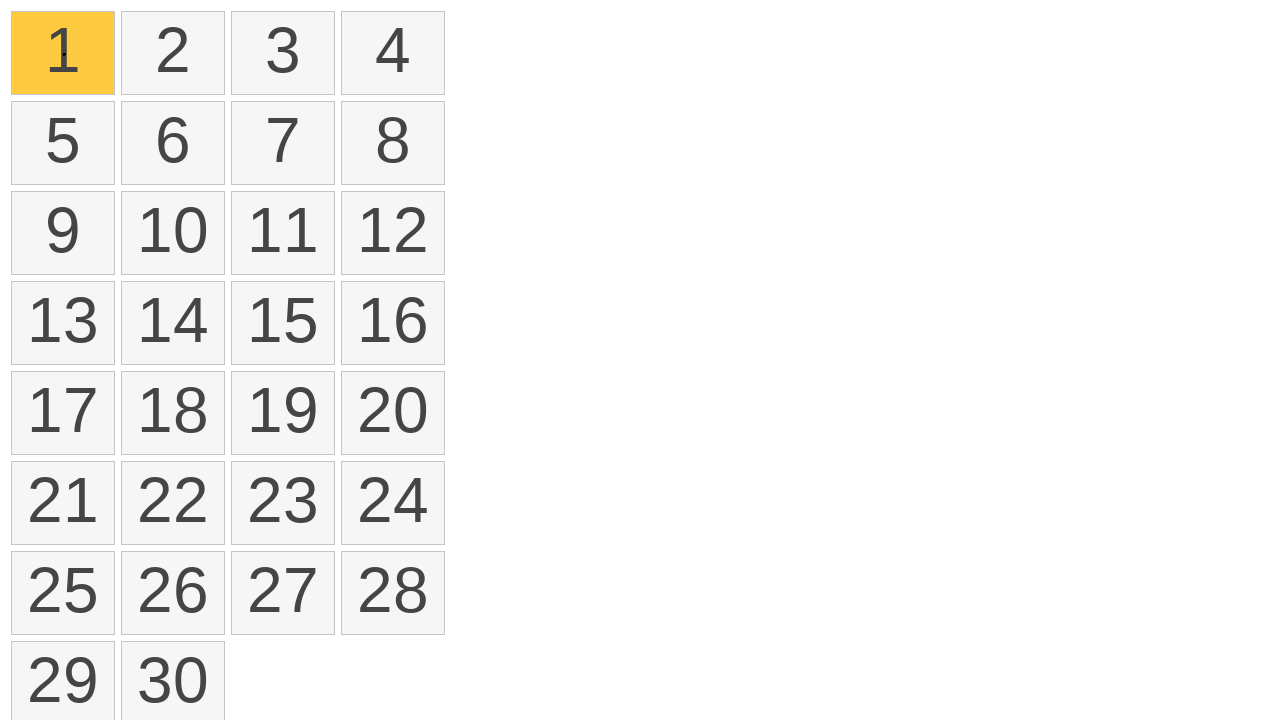

Dragged mouse to center of eighth item at (393, 143)
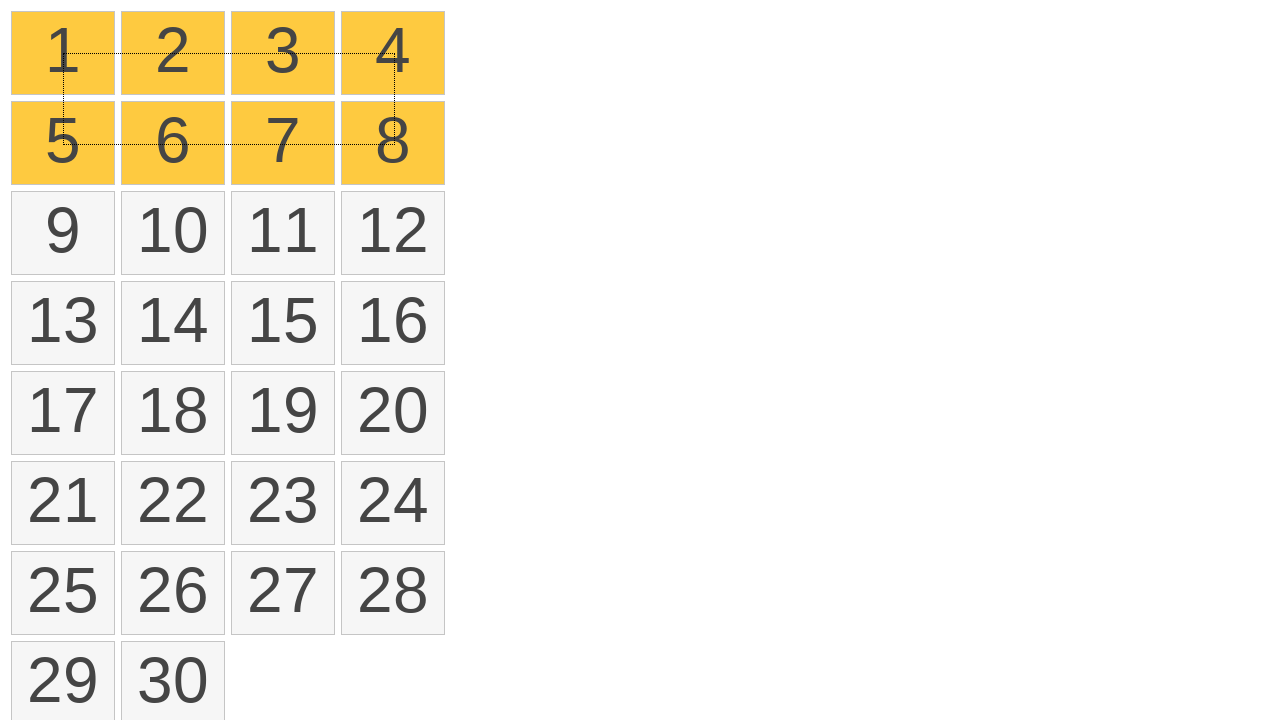

Released mouse button to complete drag operation at (393, 143)
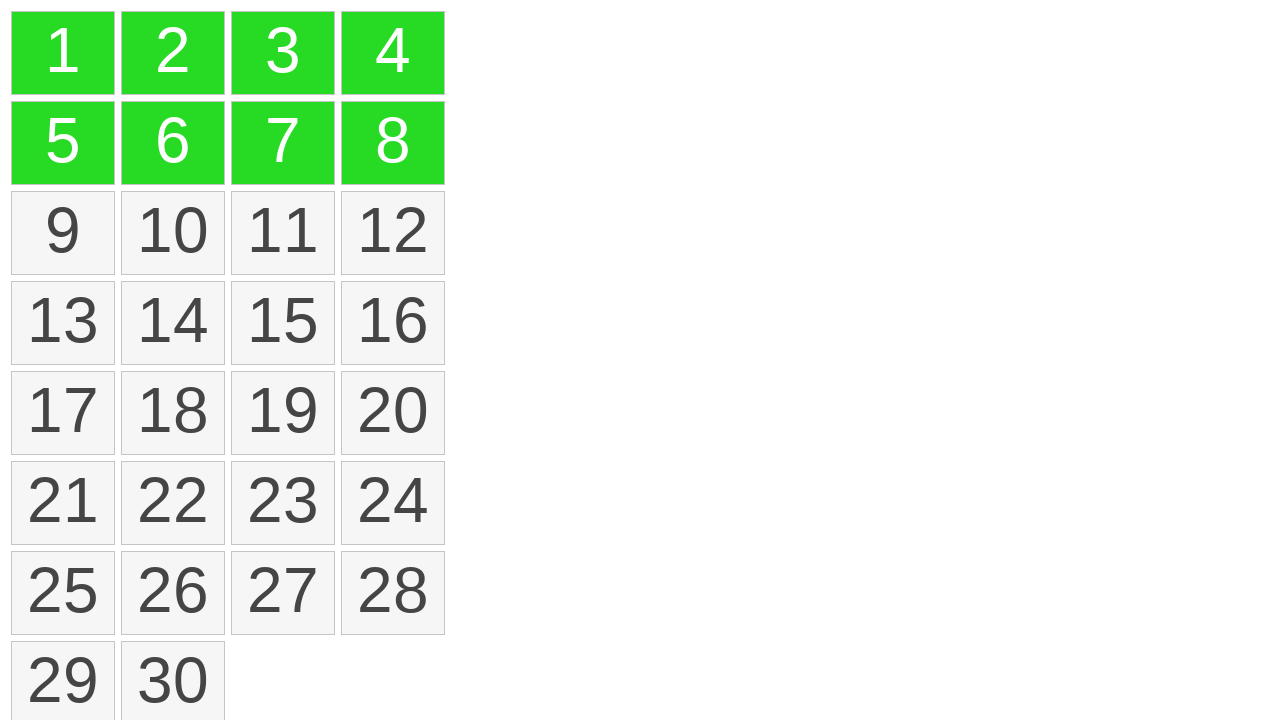

Waited for selected items to be marked with ui-selected class
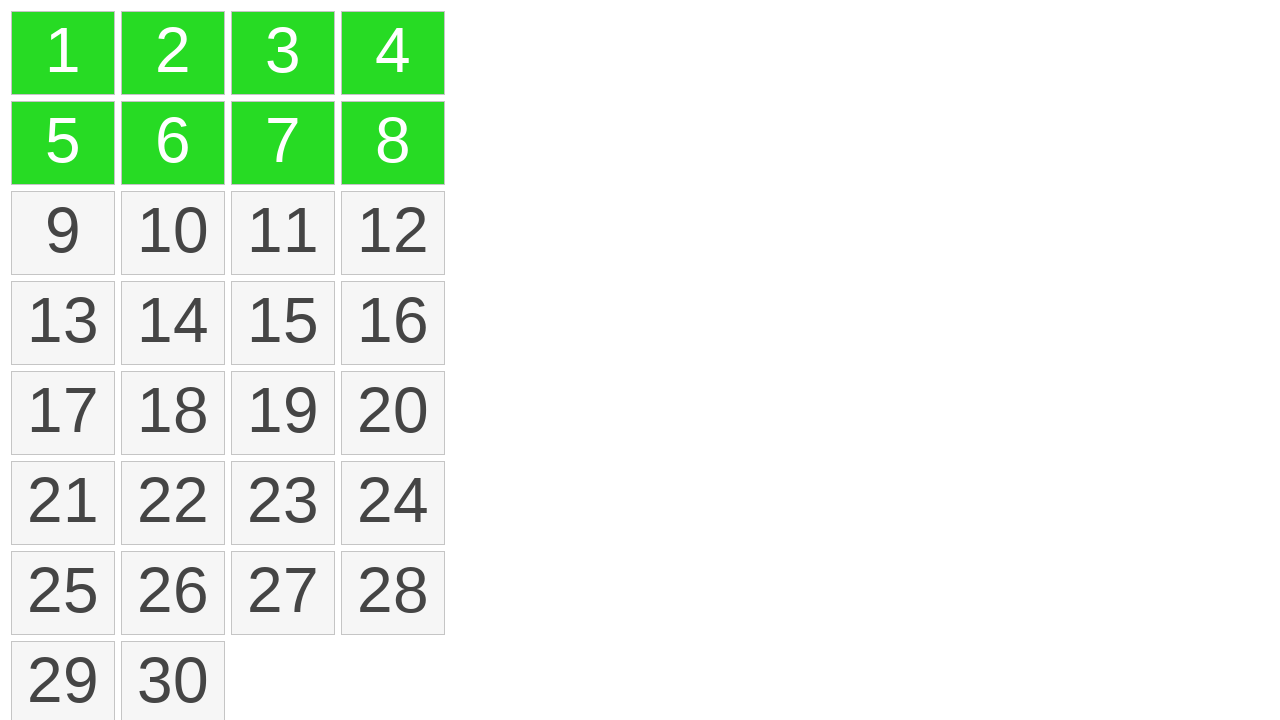

Located all selected items
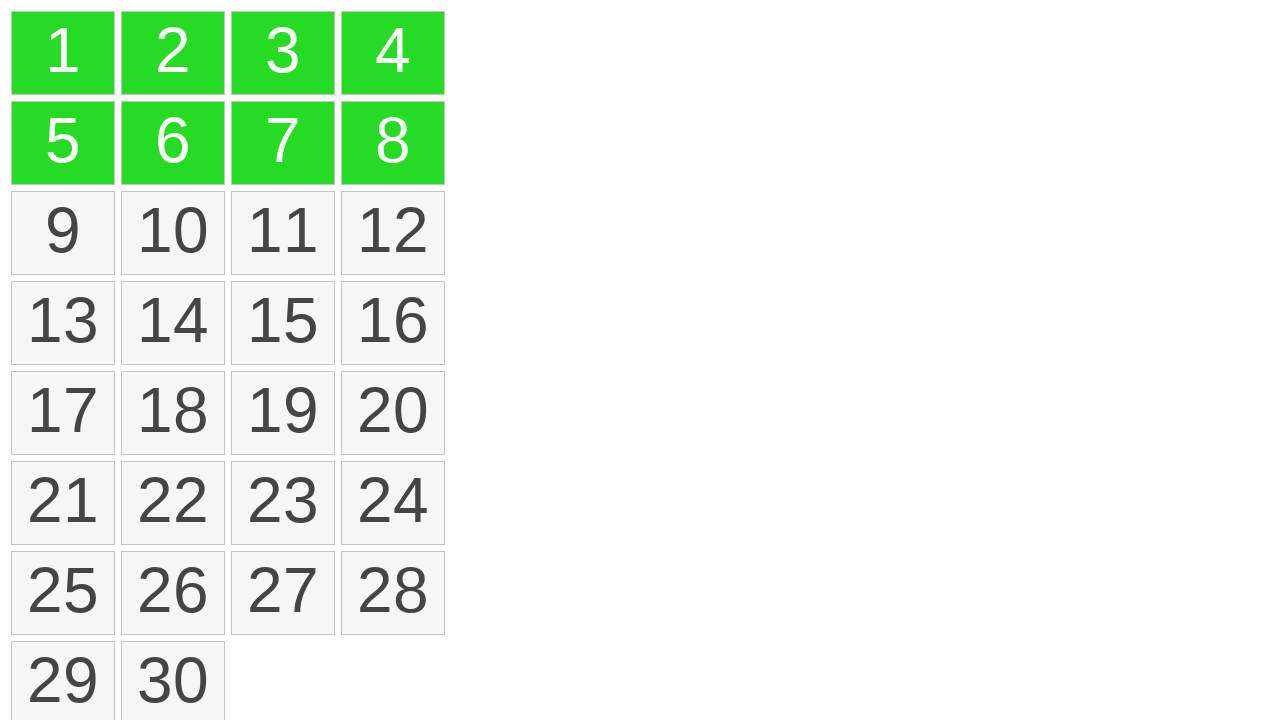

Verified that exactly 8 items are selected
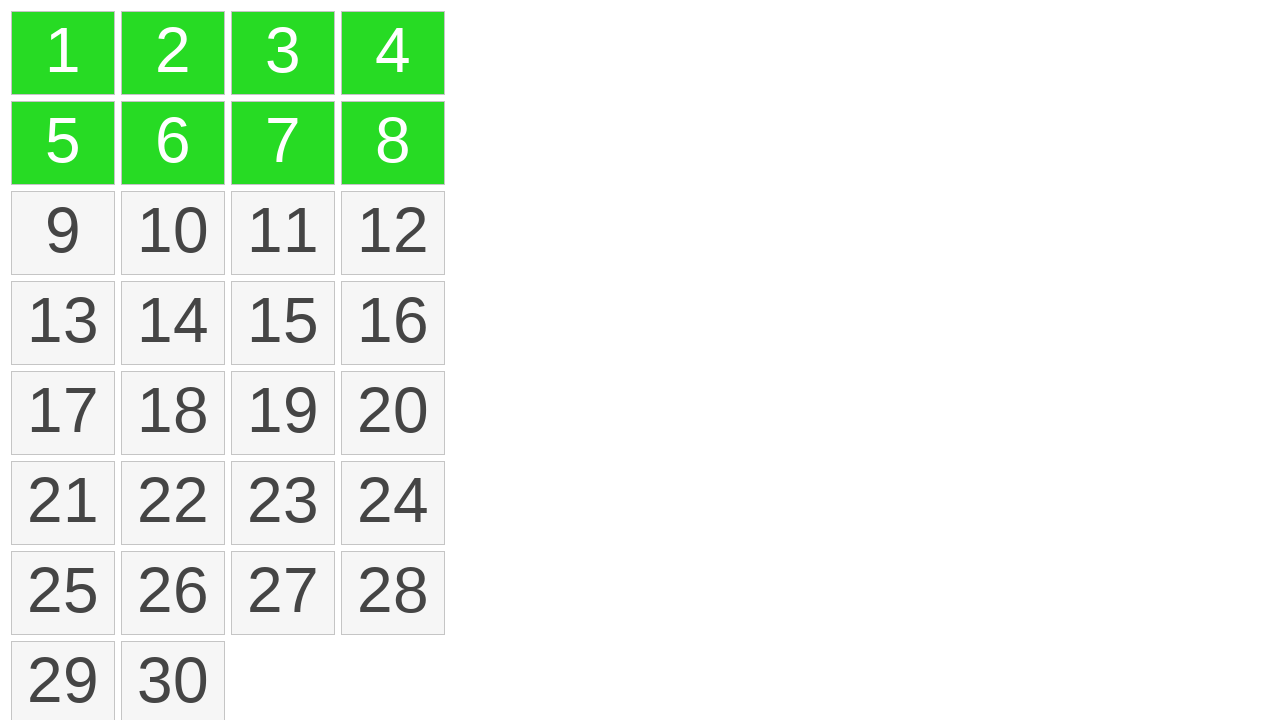

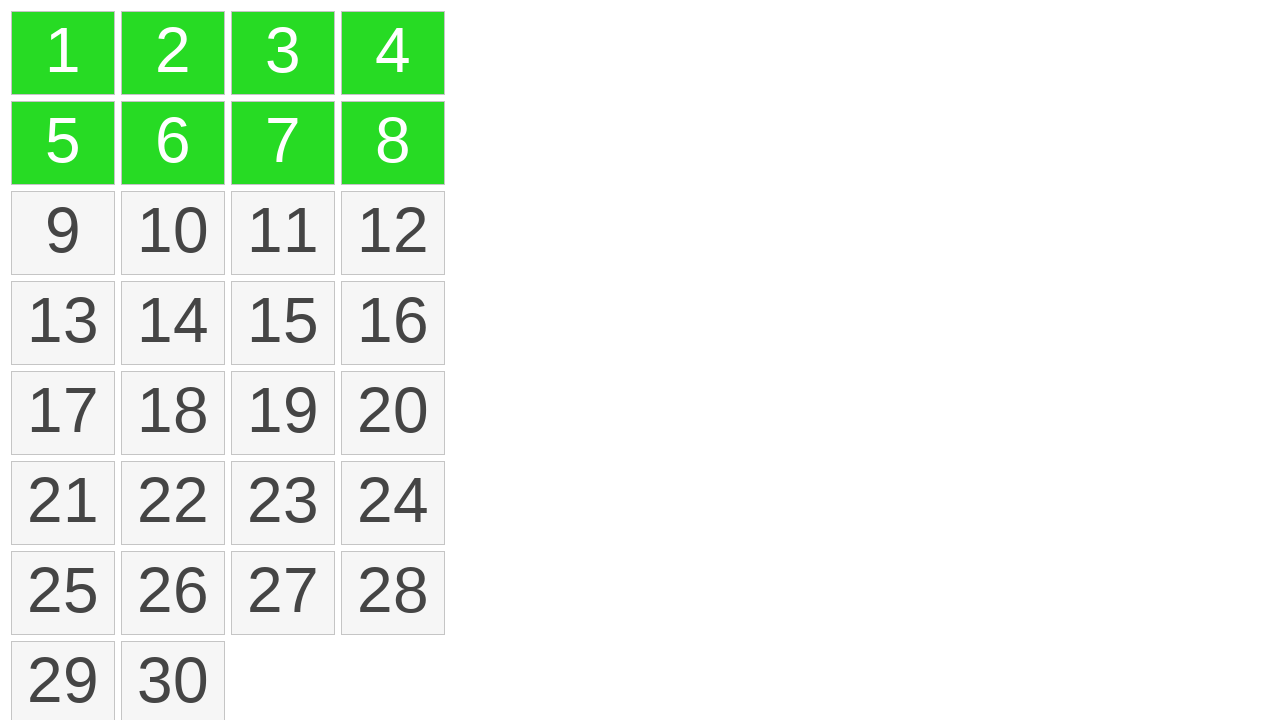